Tests drag and drop functionality by dragging element A to element B position and verifying the swap

Starting URL: http://the-internet.herokuapp.com/drag_and_drop

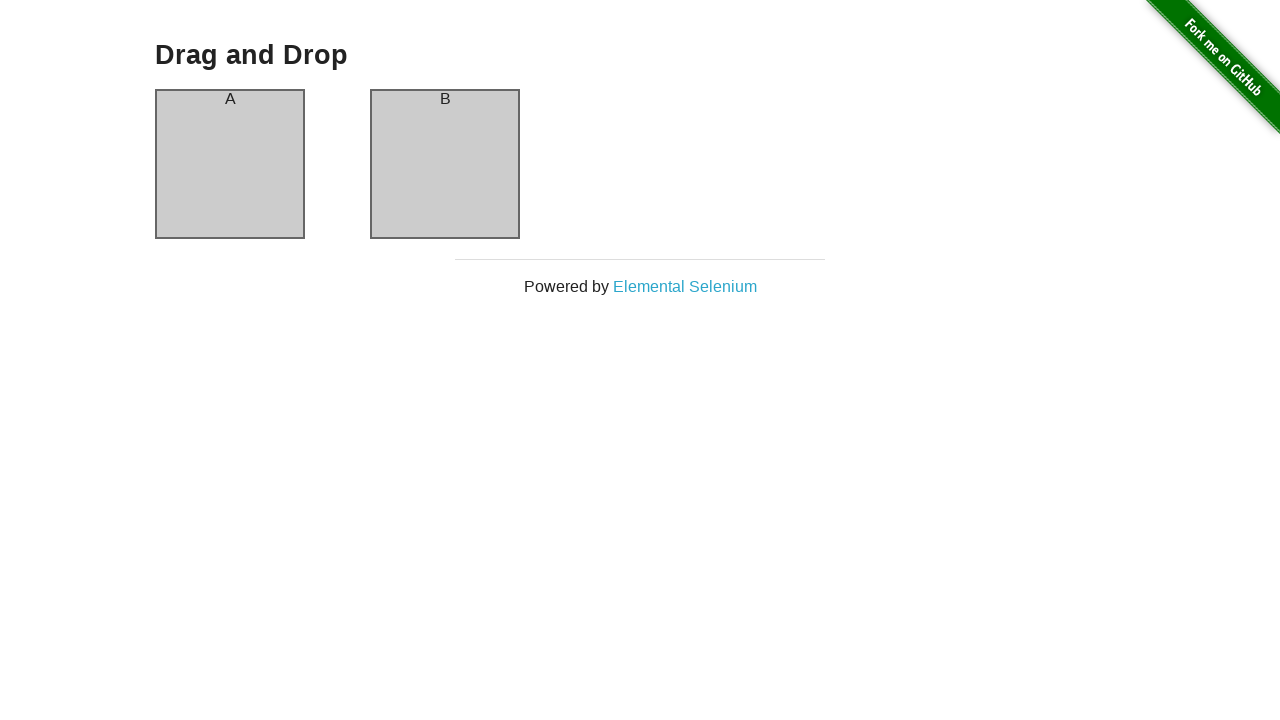

Located source element (column A)
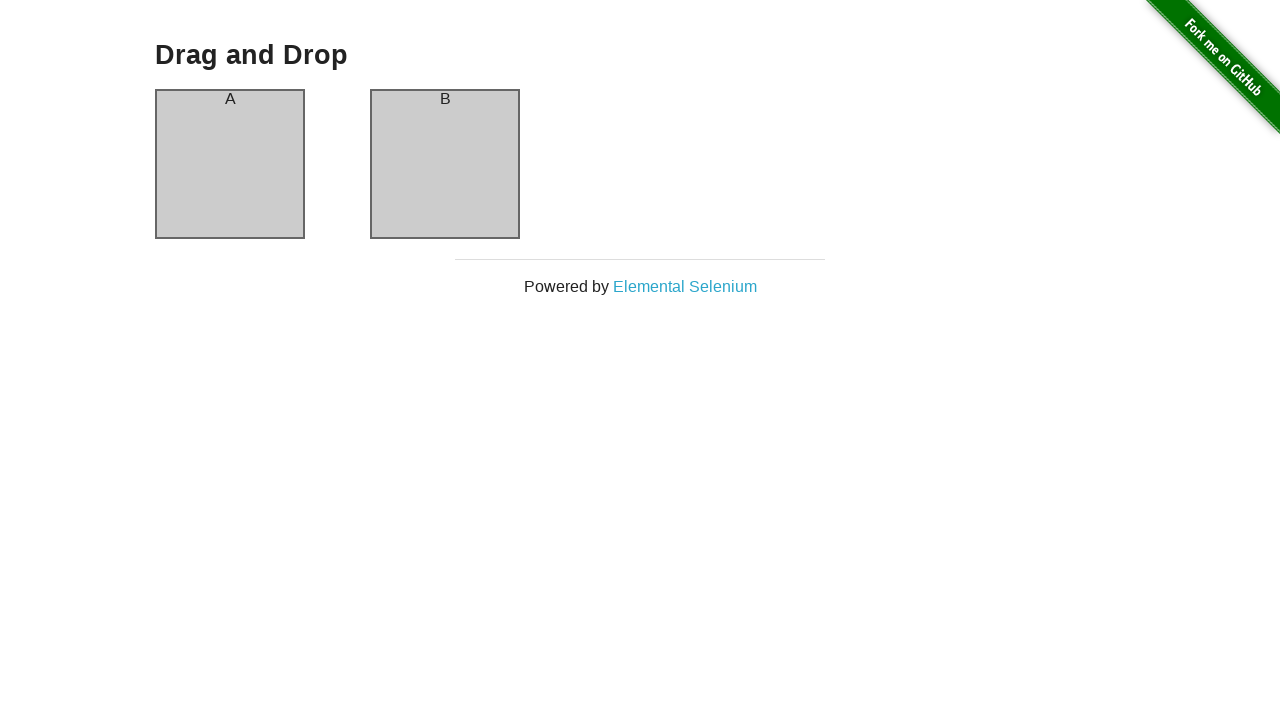

Located target element (column B)
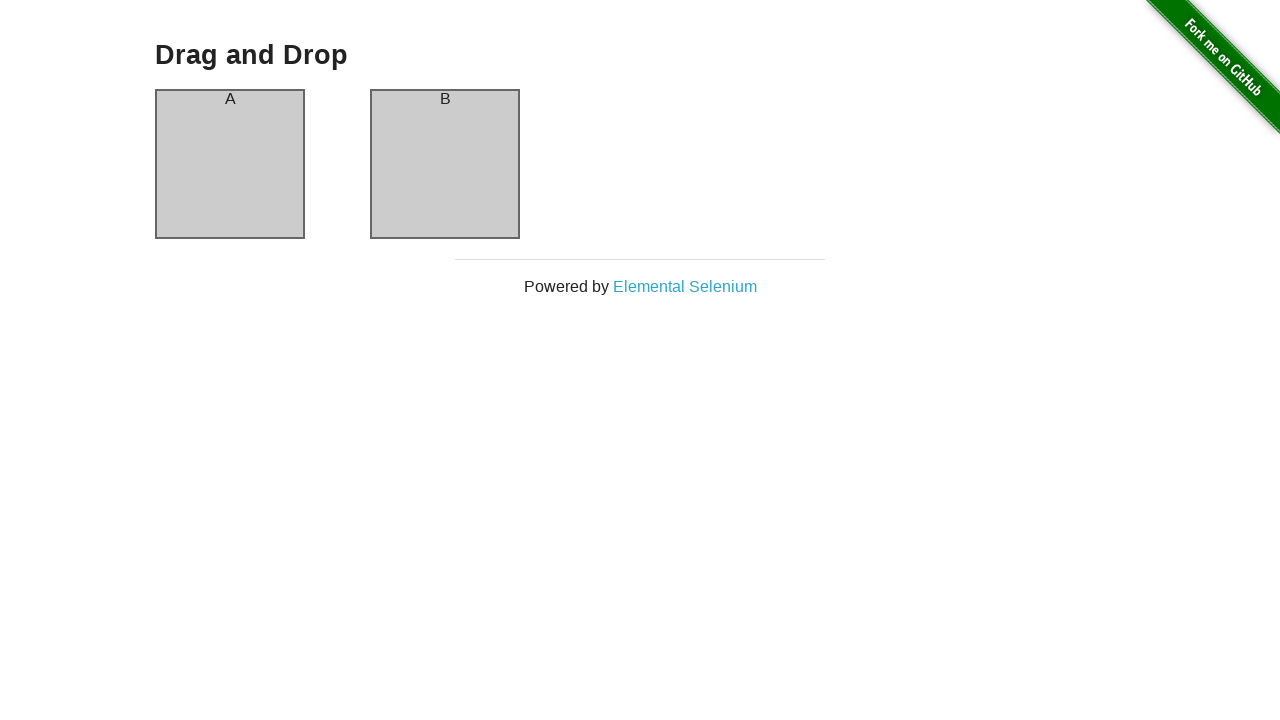

Dragged column A to column B position at (445, 164)
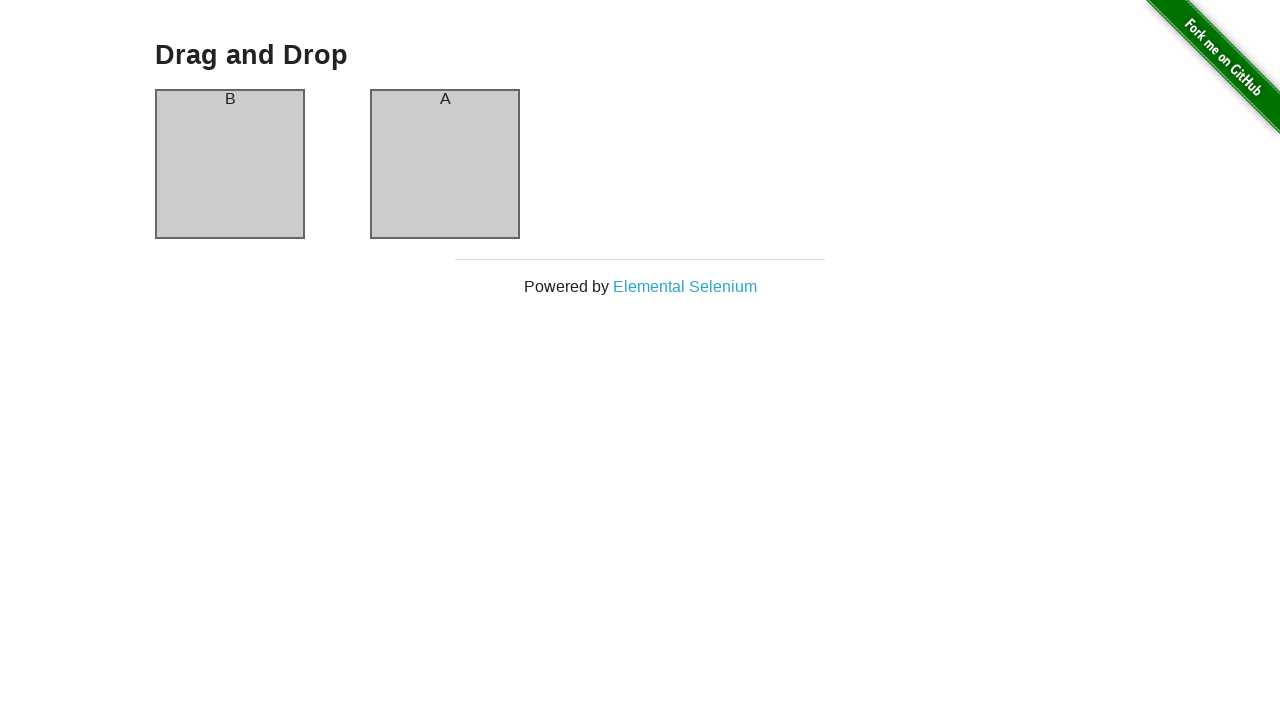

Verified that column A now contains 'B' after swap
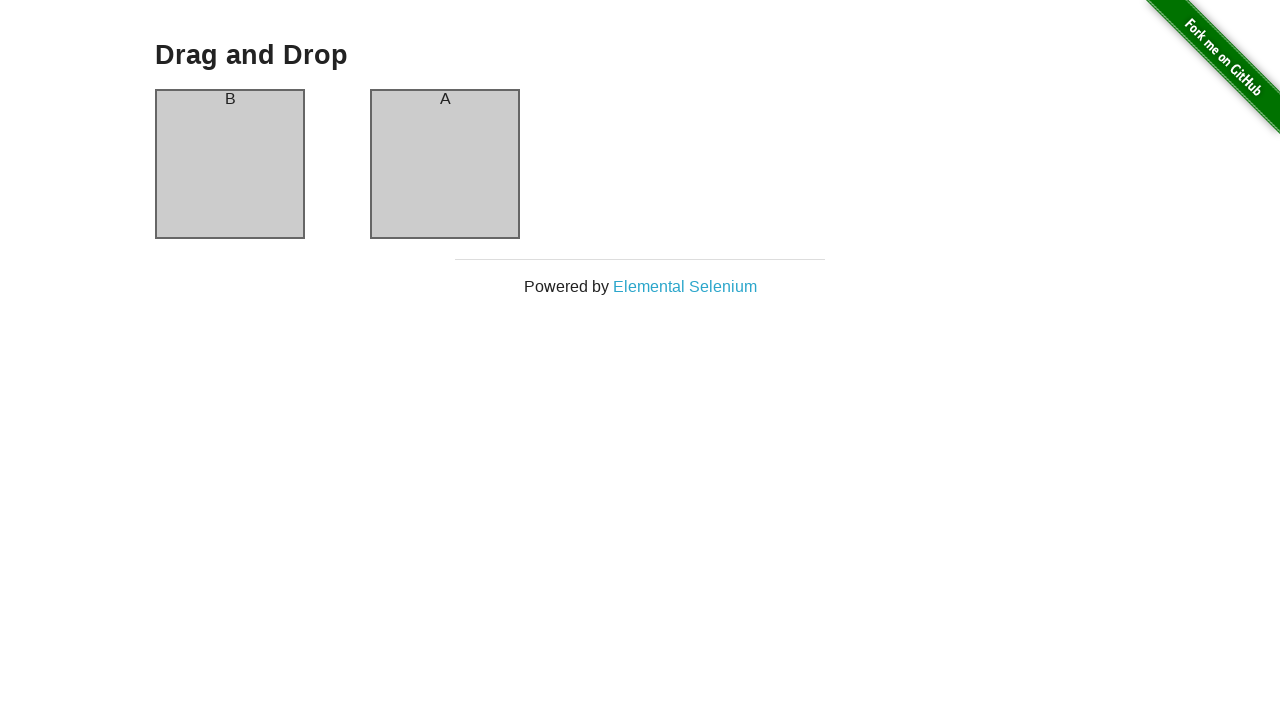

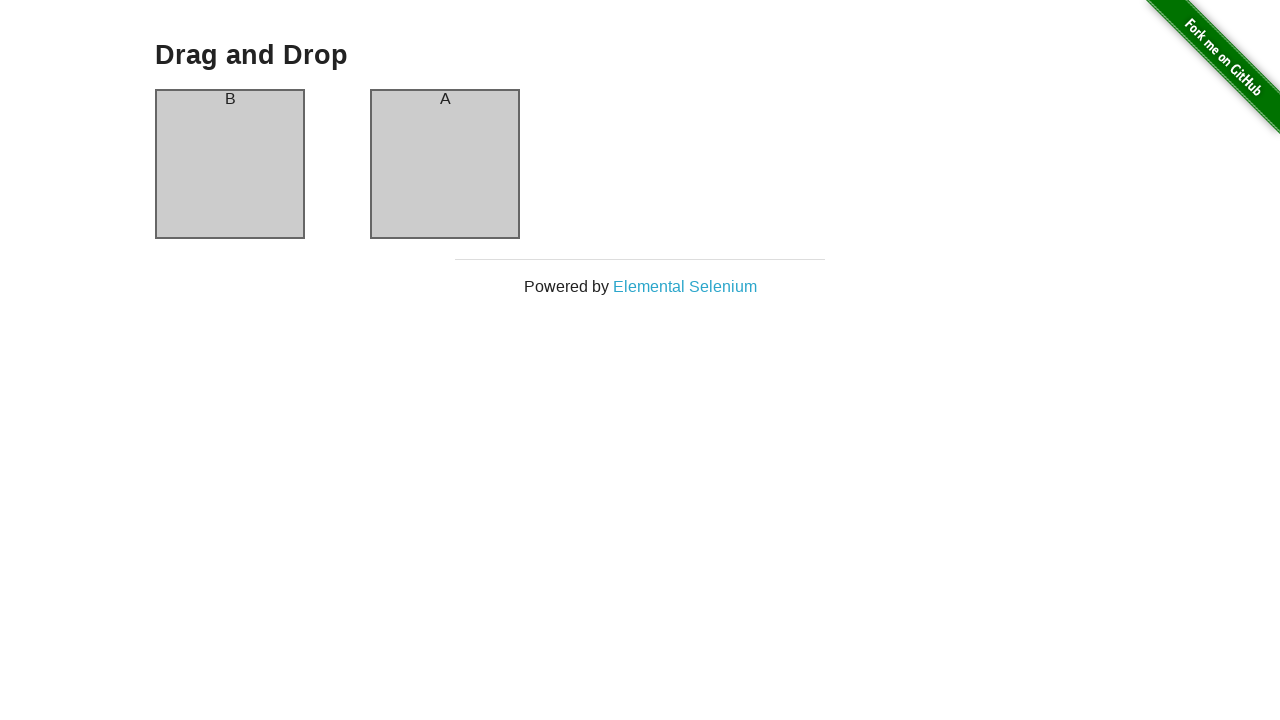